Tests window handle functionality by opening a new window, interacting with elements in the new window, then switching back to the parent window

Starting URL: https://www.hyrtutorials.com/p/window-handles-practice.html

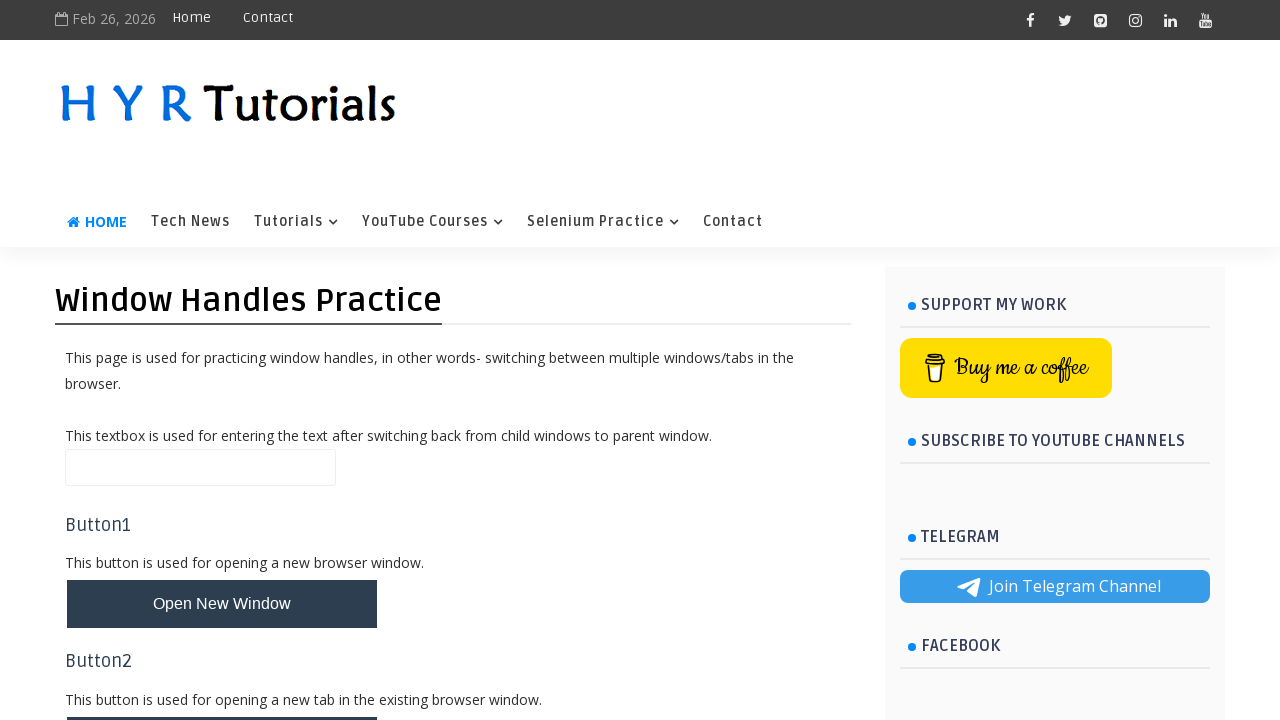

Clicked button to open new window at (222, 604) on button#newWindowBtn
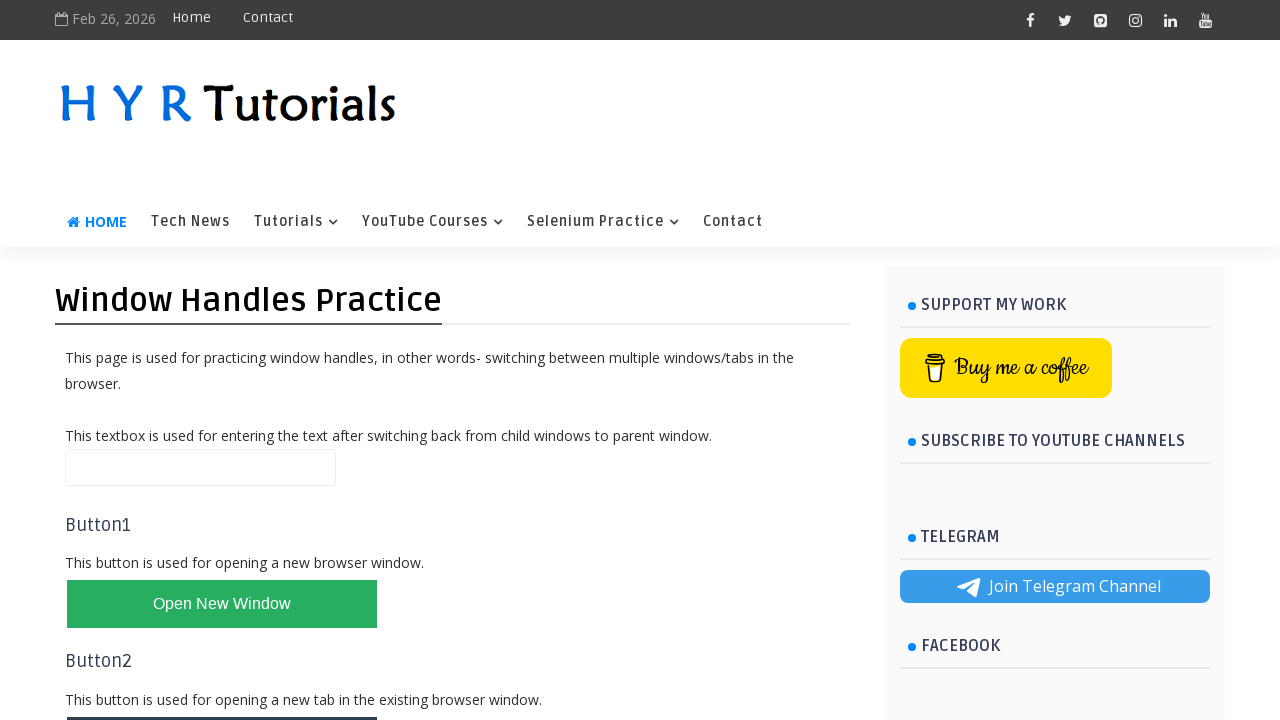

Waited for new window to open
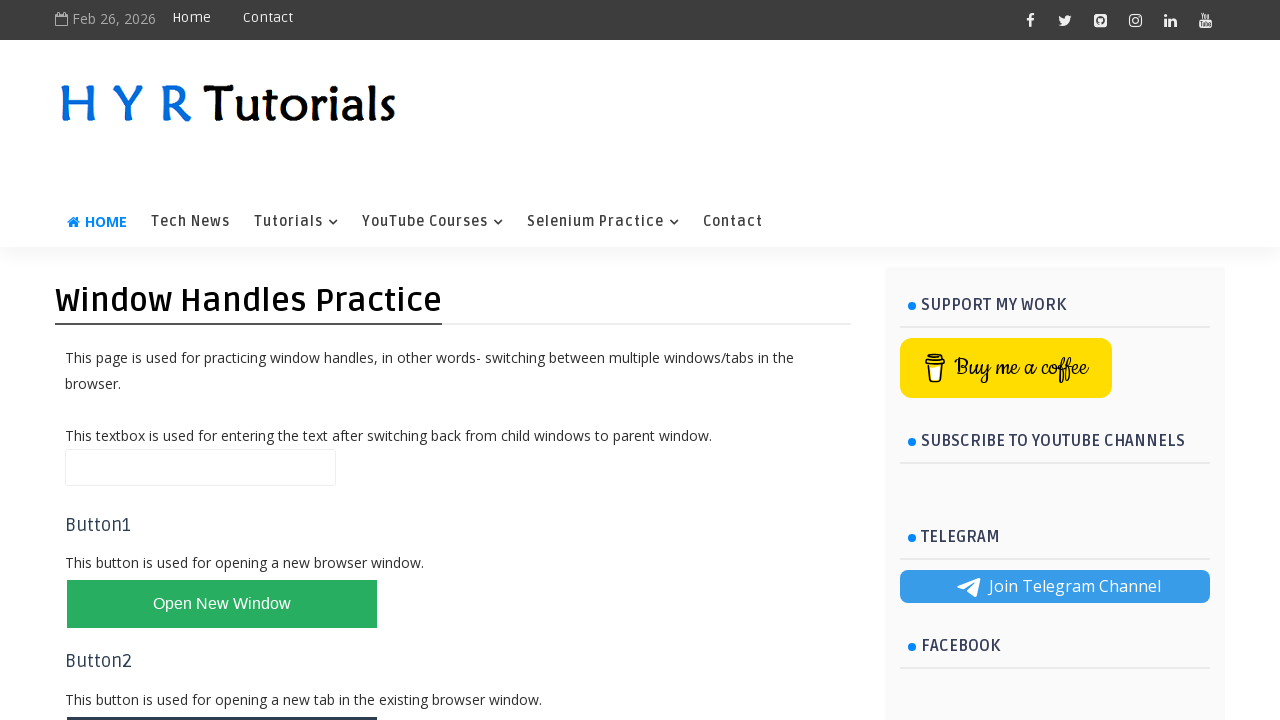

Retrieved new window page object
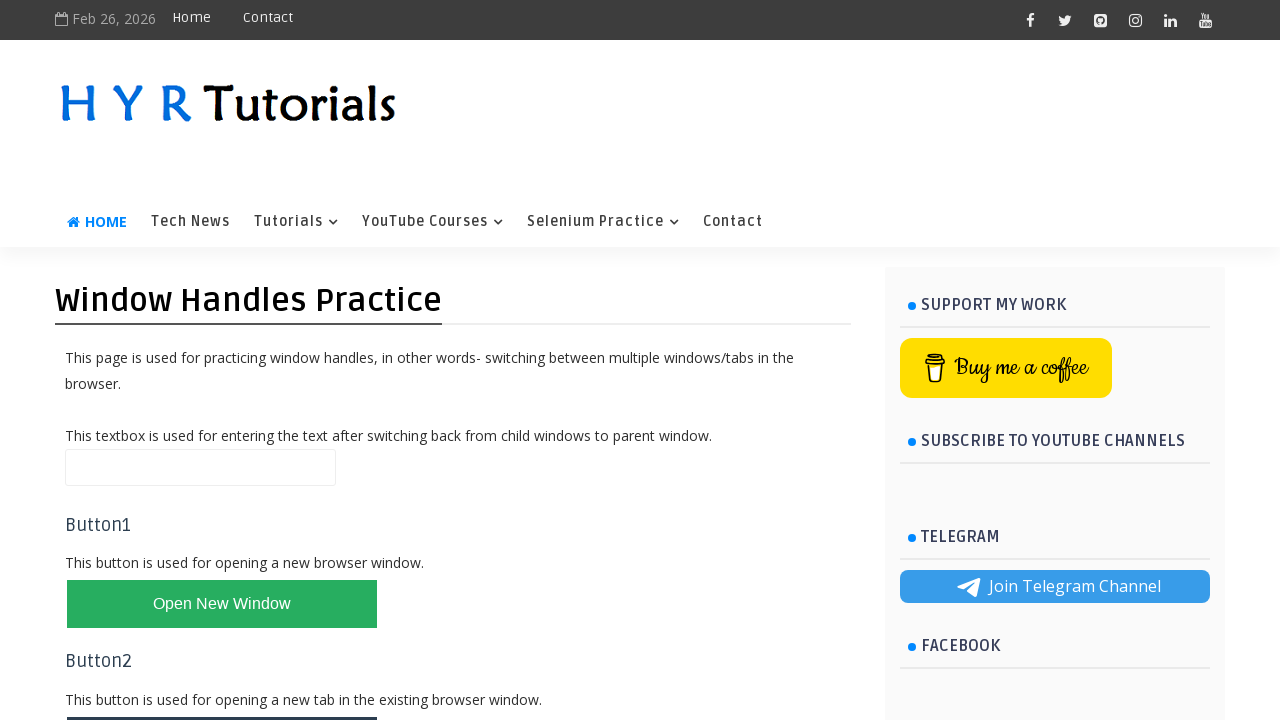

Filled first name field in new window with 'Nishi Garg' on input#firstName
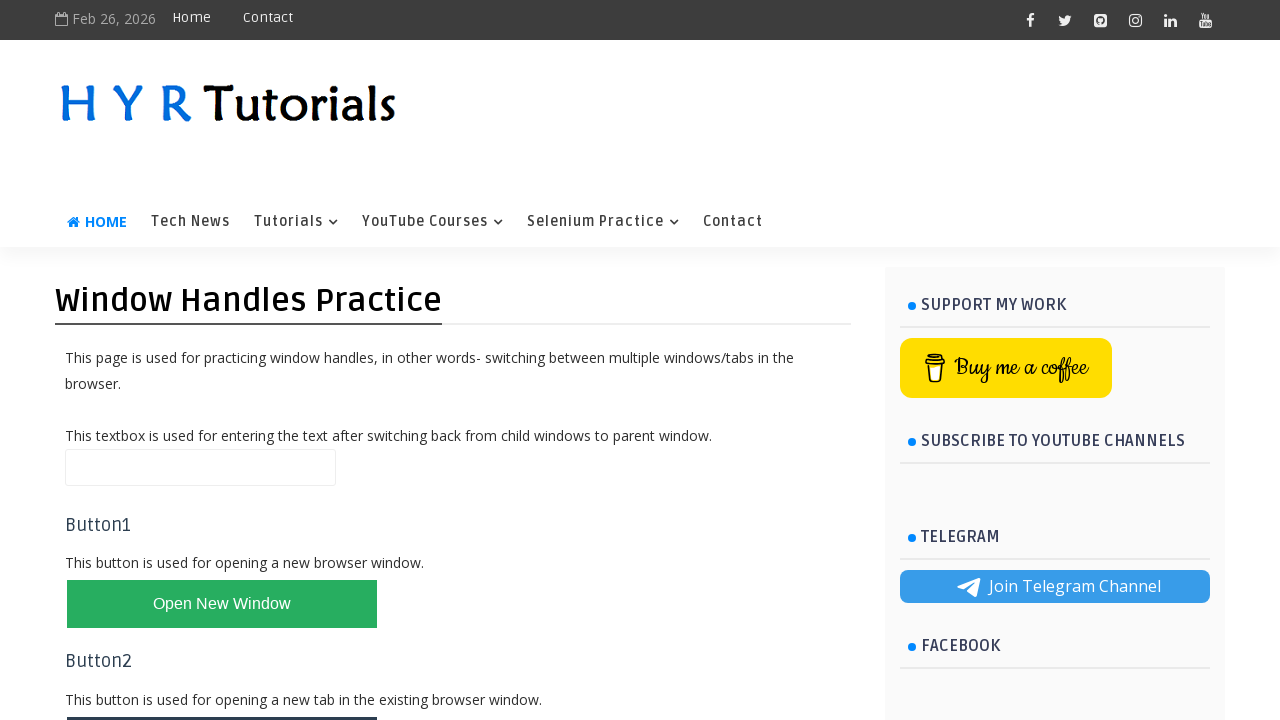

Closed the new window
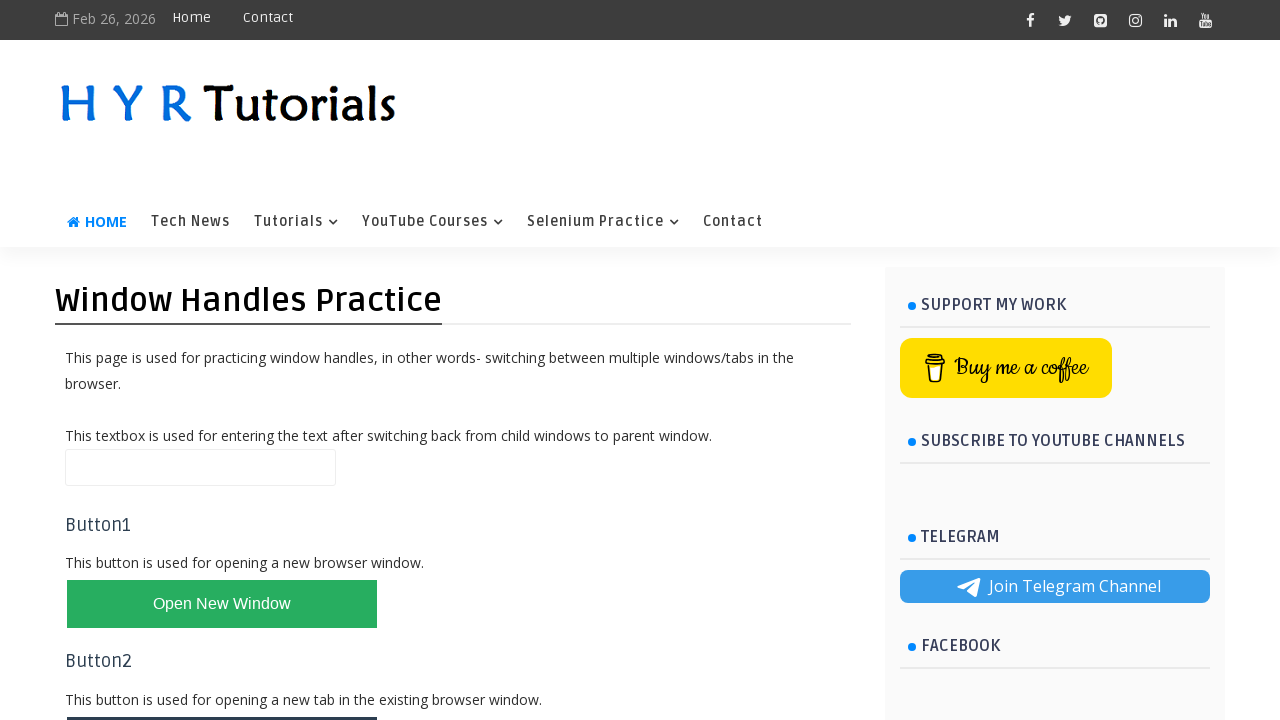

Filled name field in parent window with 'Vikas' on input#name
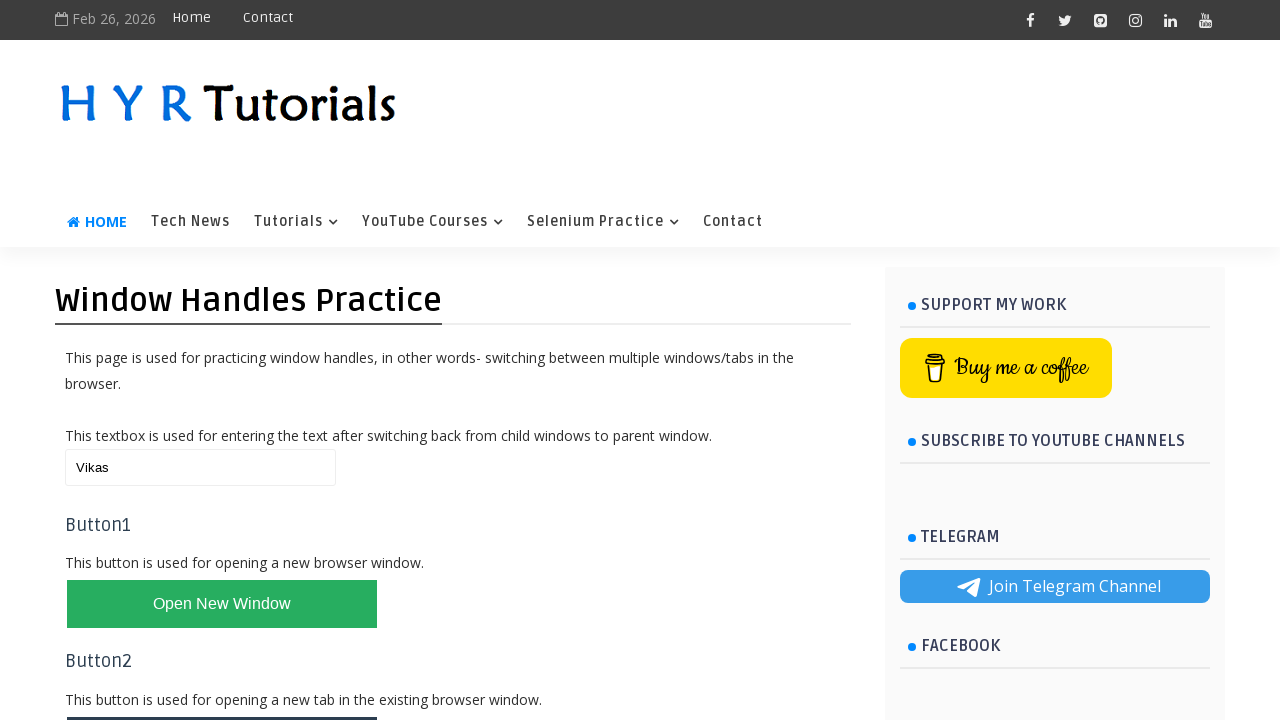

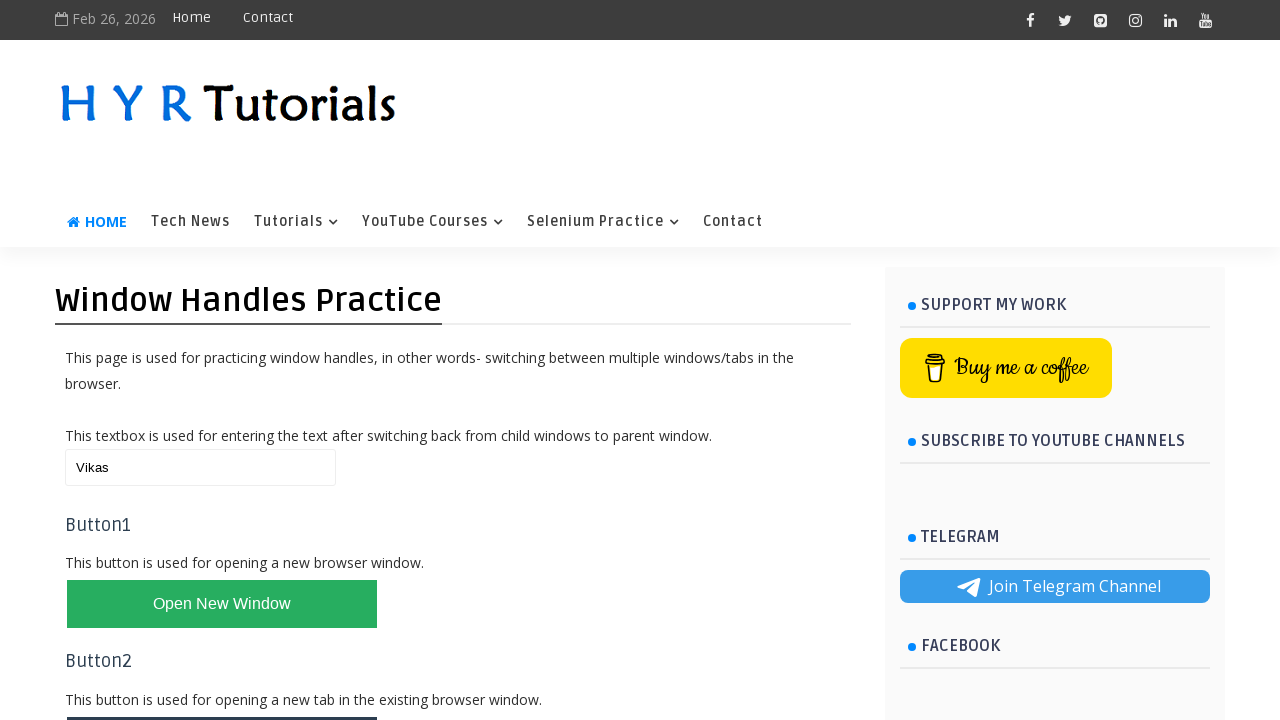